Tests JavaScript alert by clicking a button to trigger an alert, accepting it, and verifying the result message displays "You successfully clicked an alert"

Starting URL: https://testcenter.techproeducation.com/index.php?page=javascript-alerts

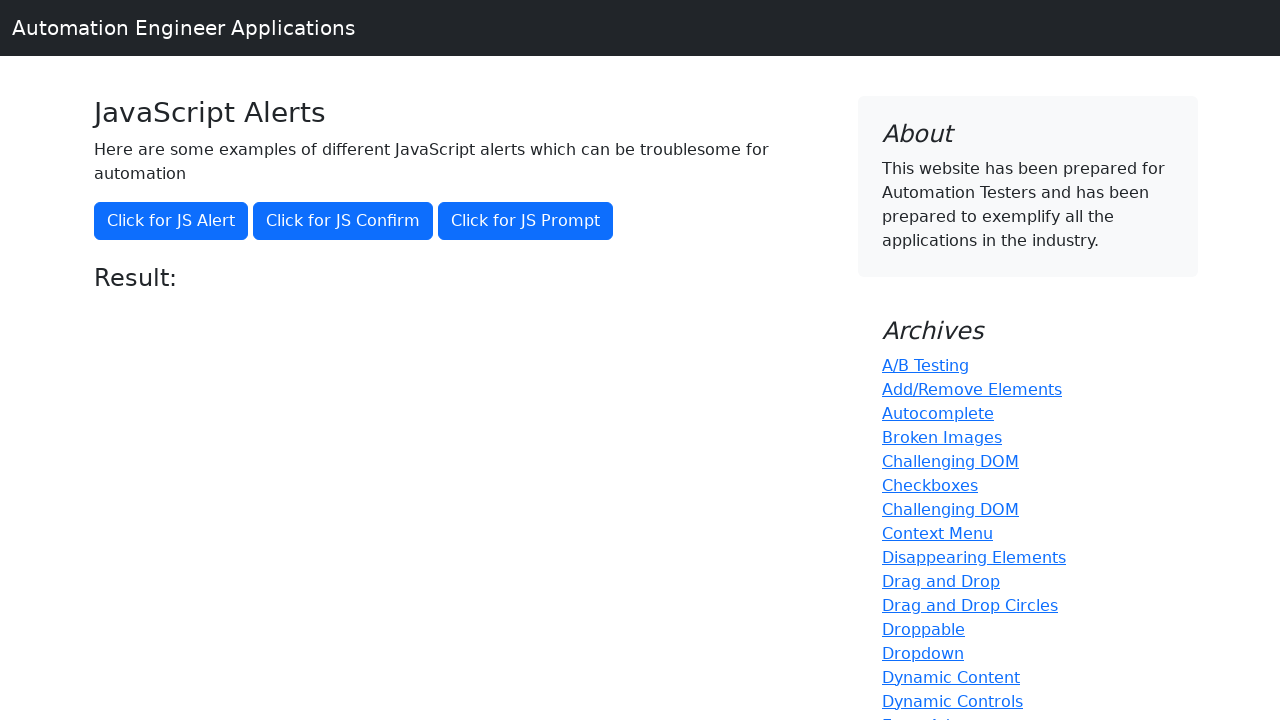

Clicked the 'Click for JS Alert' button to trigger JavaScript alert at (171, 221) on xpath=//*[text()='Click for JS Alert']
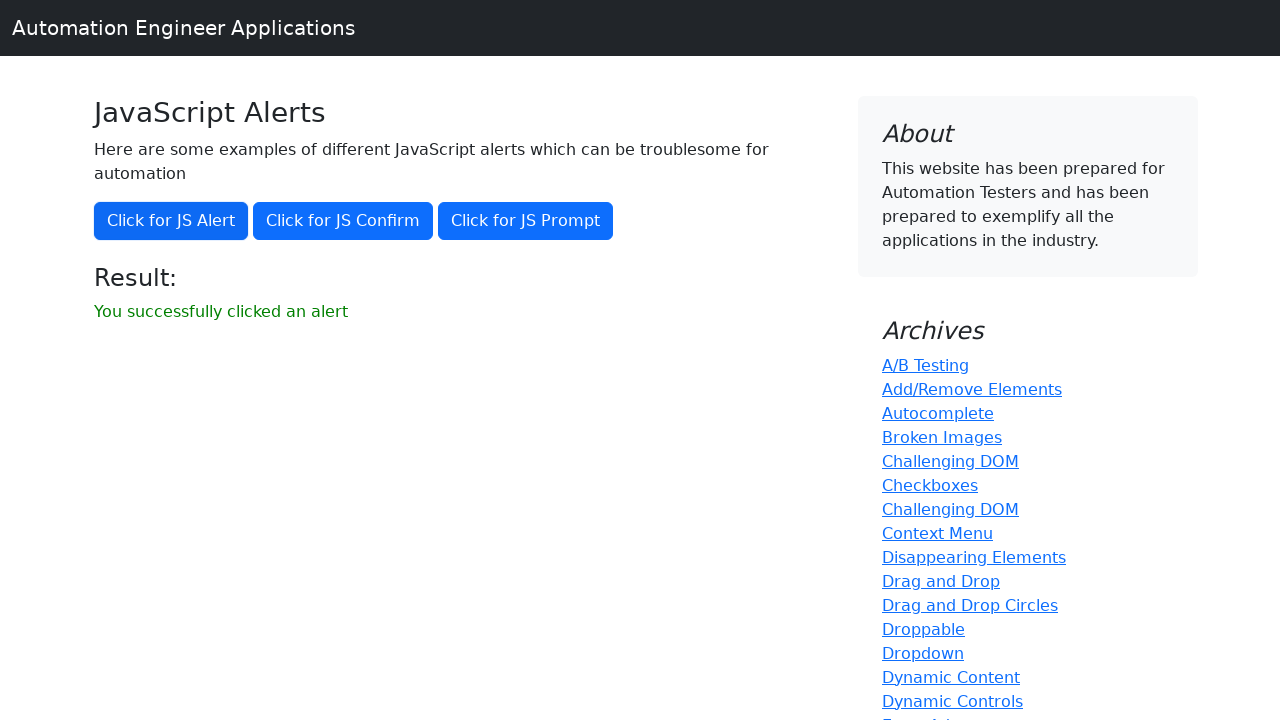

Set up dialog handler to accept the alert
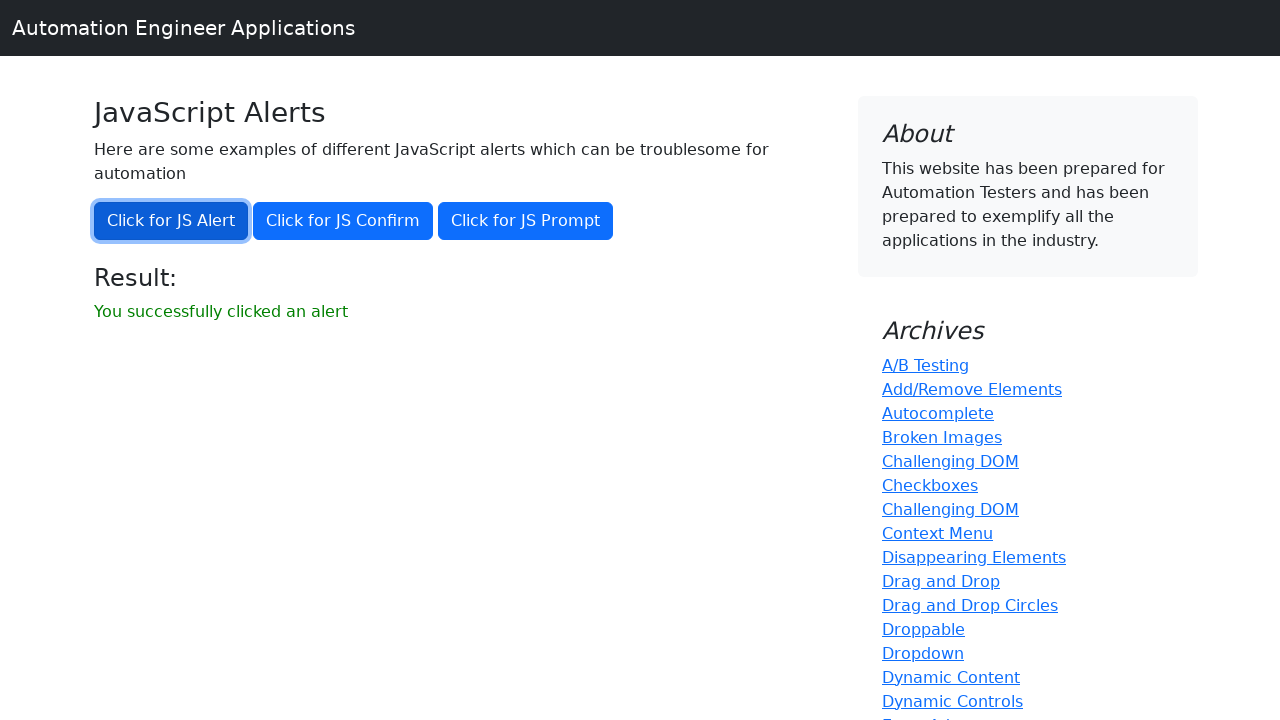

Clicked the 'Click for JS Alert' button again to trigger and accept the alert at (171, 221) on xpath=//*[text()='Click for JS Alert']
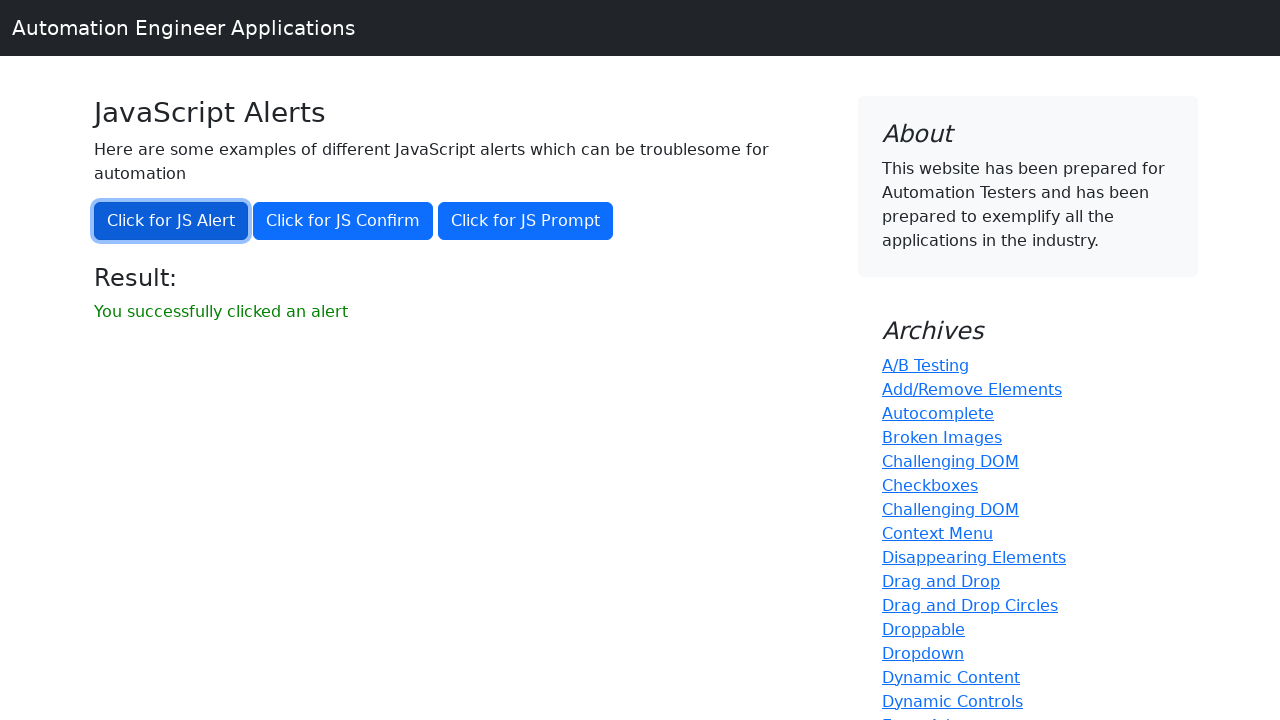

Result message element appeared
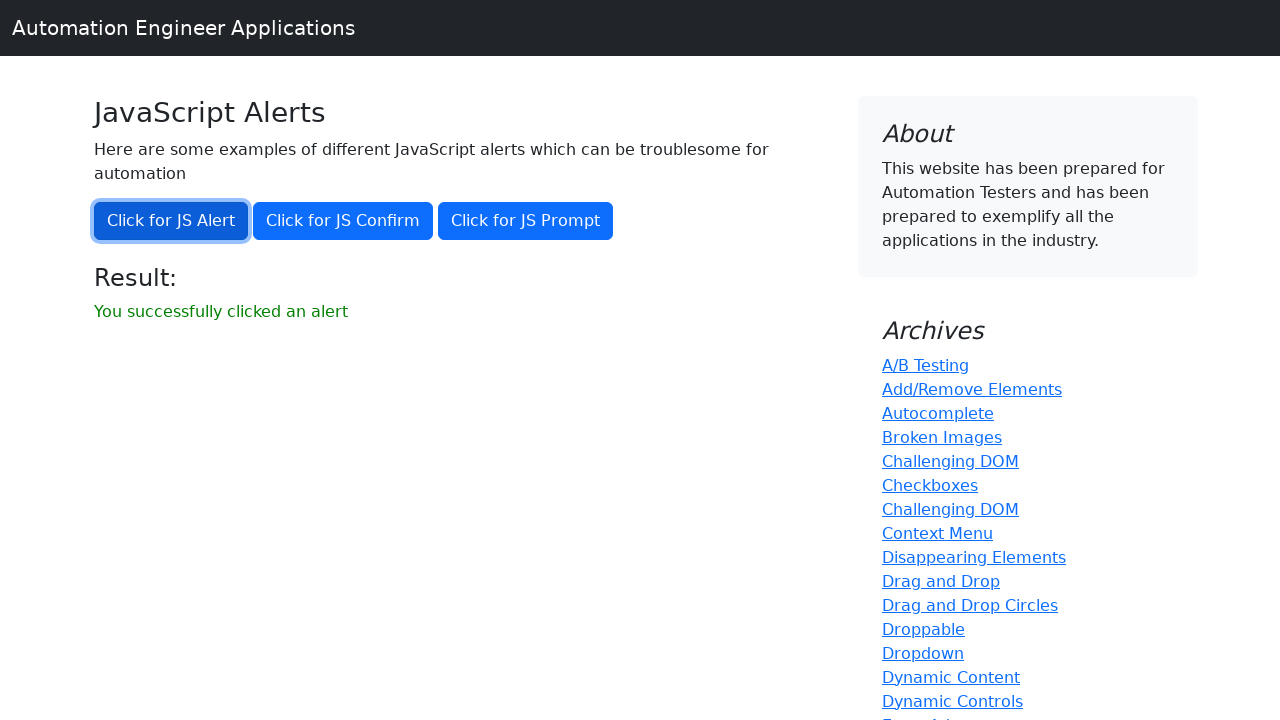

Retrieved result text: 'You successfully clicked an alert'
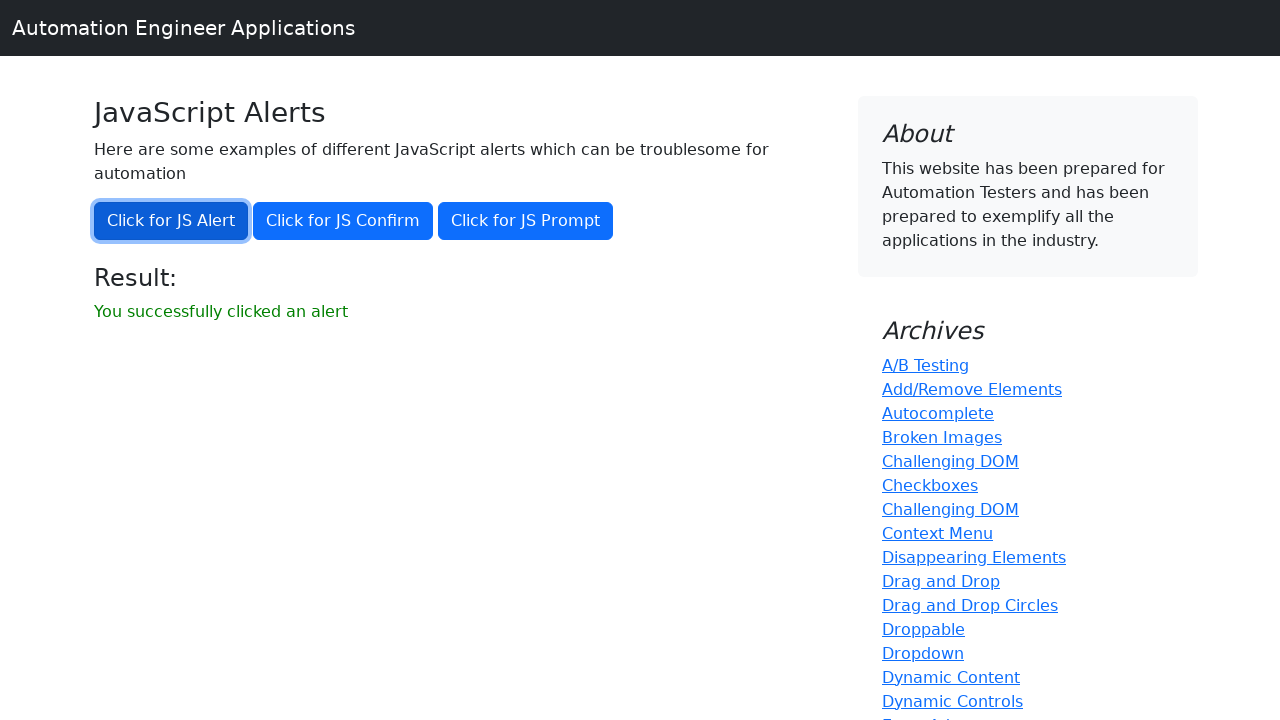

Verified result message displays 'You successfully clicked an alert'
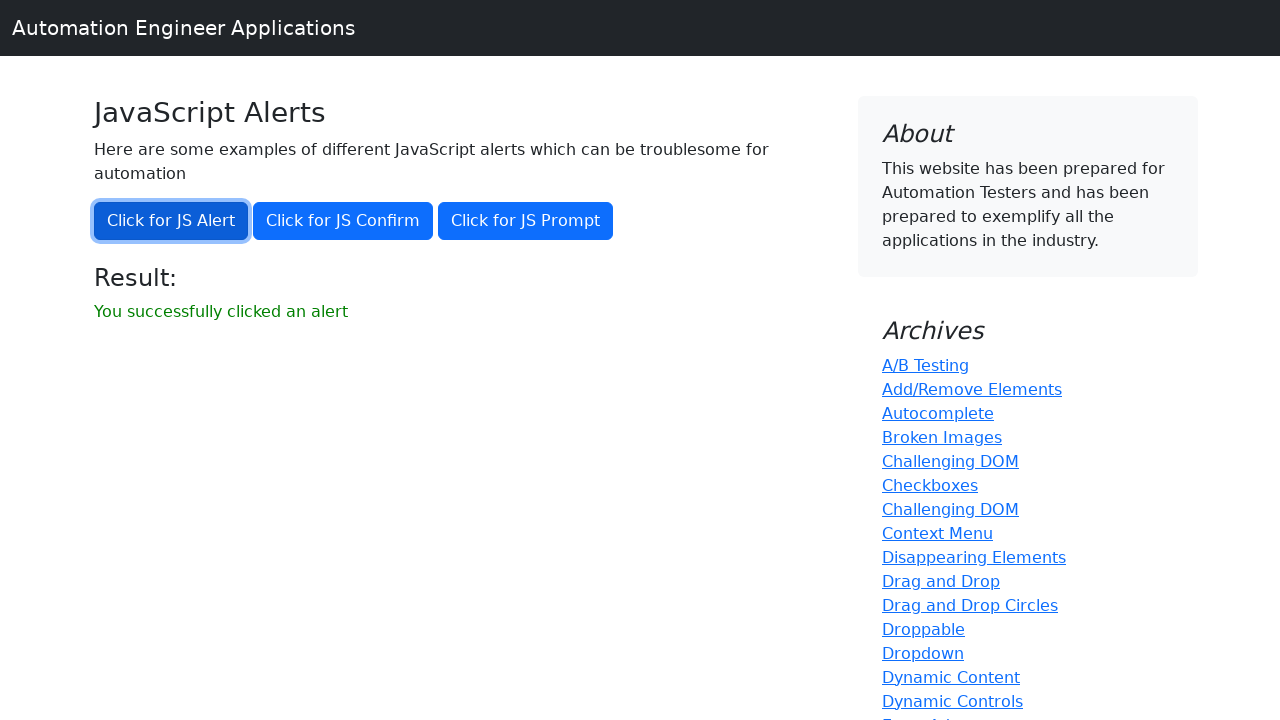

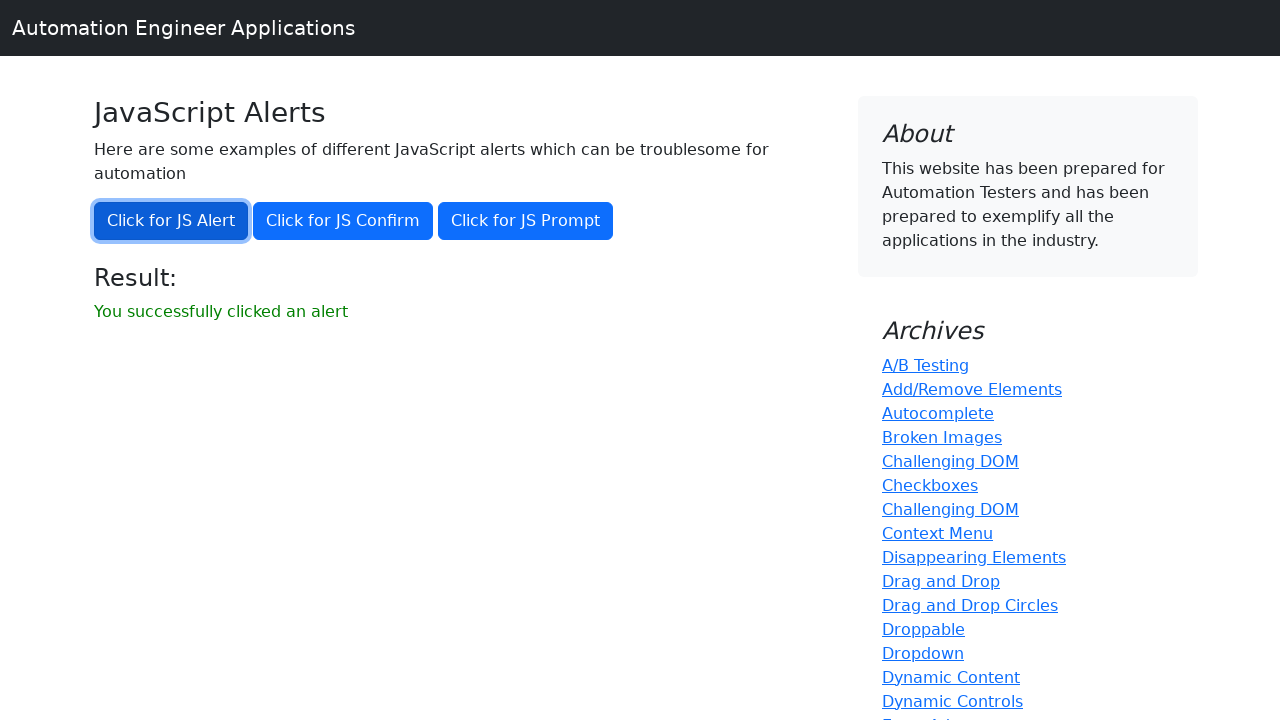